Tests window handling by opening a new window through a link click, verifying content in both windows, and switching between them

Starting URL: https://the-internet.herokuapp.com/windows

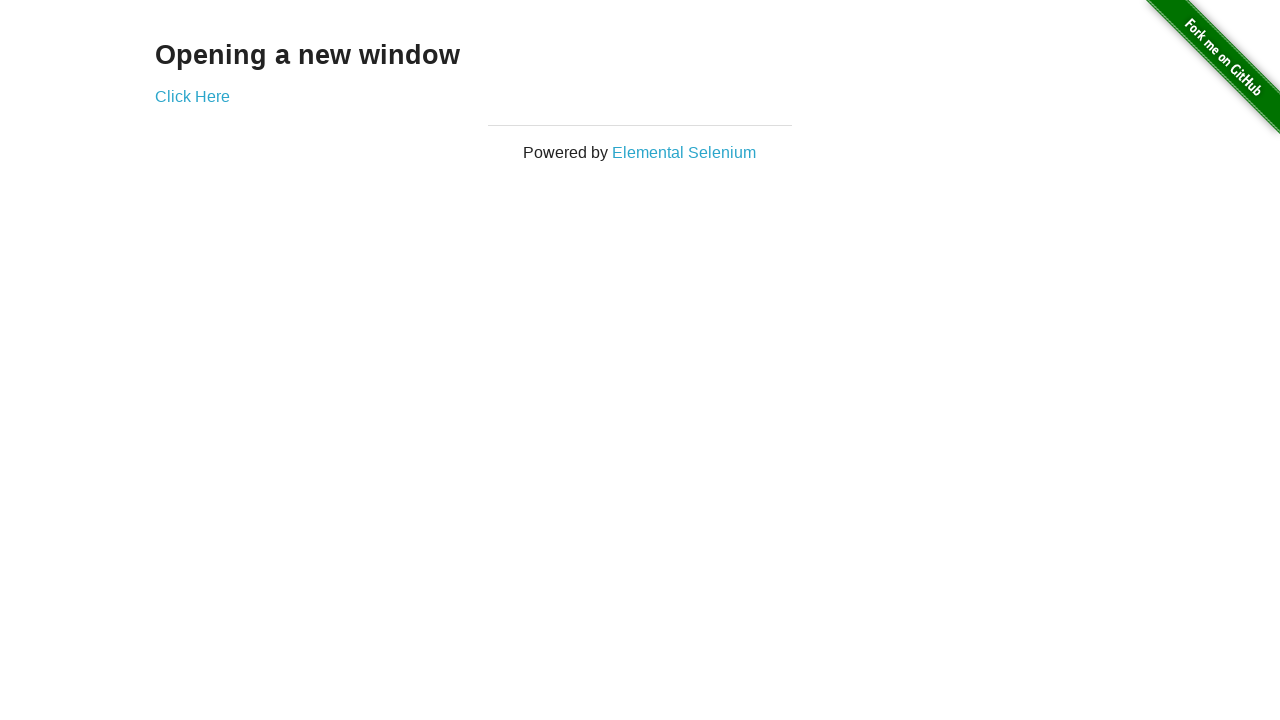

Verified heading text is 'Opening a new window'
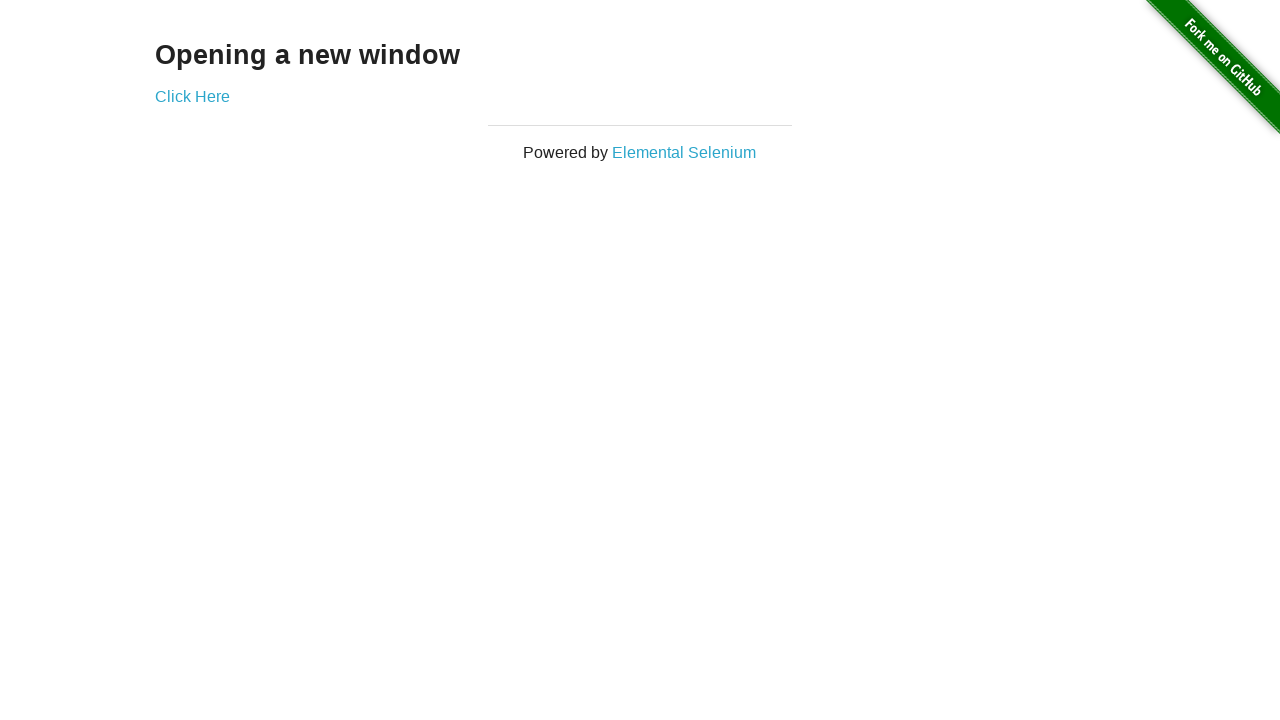

Verified page title is 'The Internet'
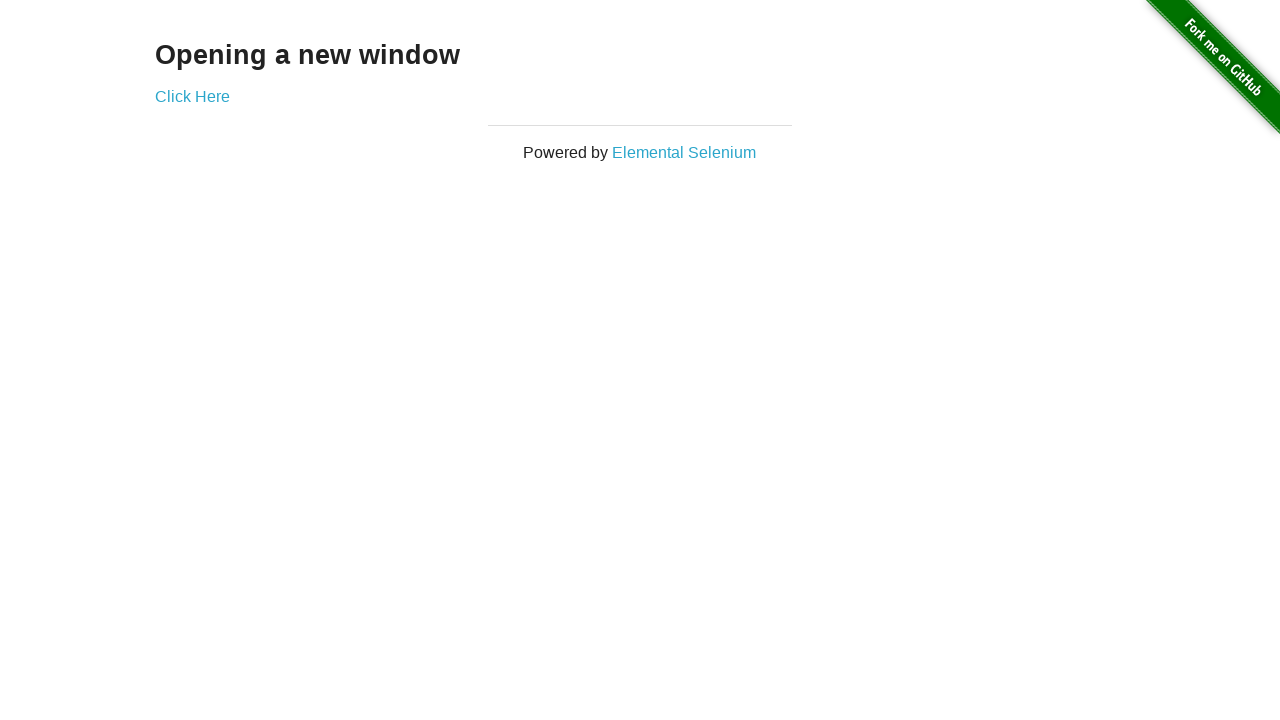

Clicked 'Click Here' link to open new window at (192, 96) on a[href='/windows/new']
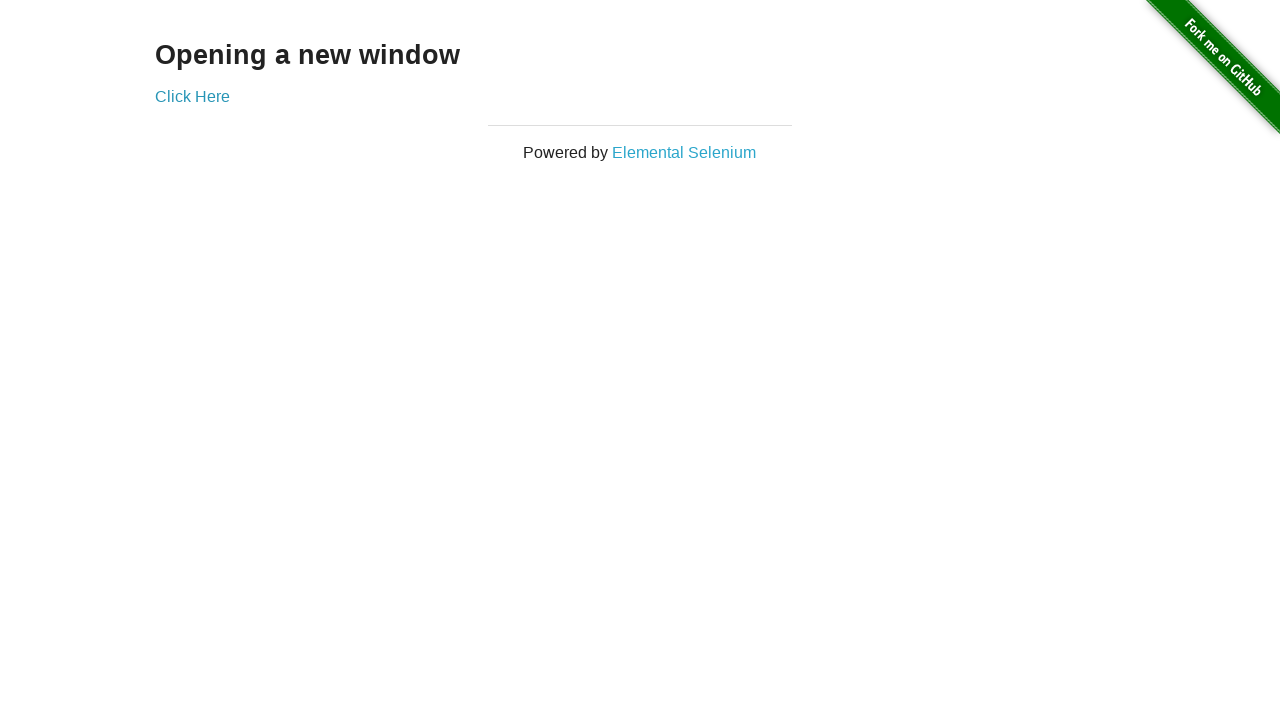

Verified new window title is 'New Window'
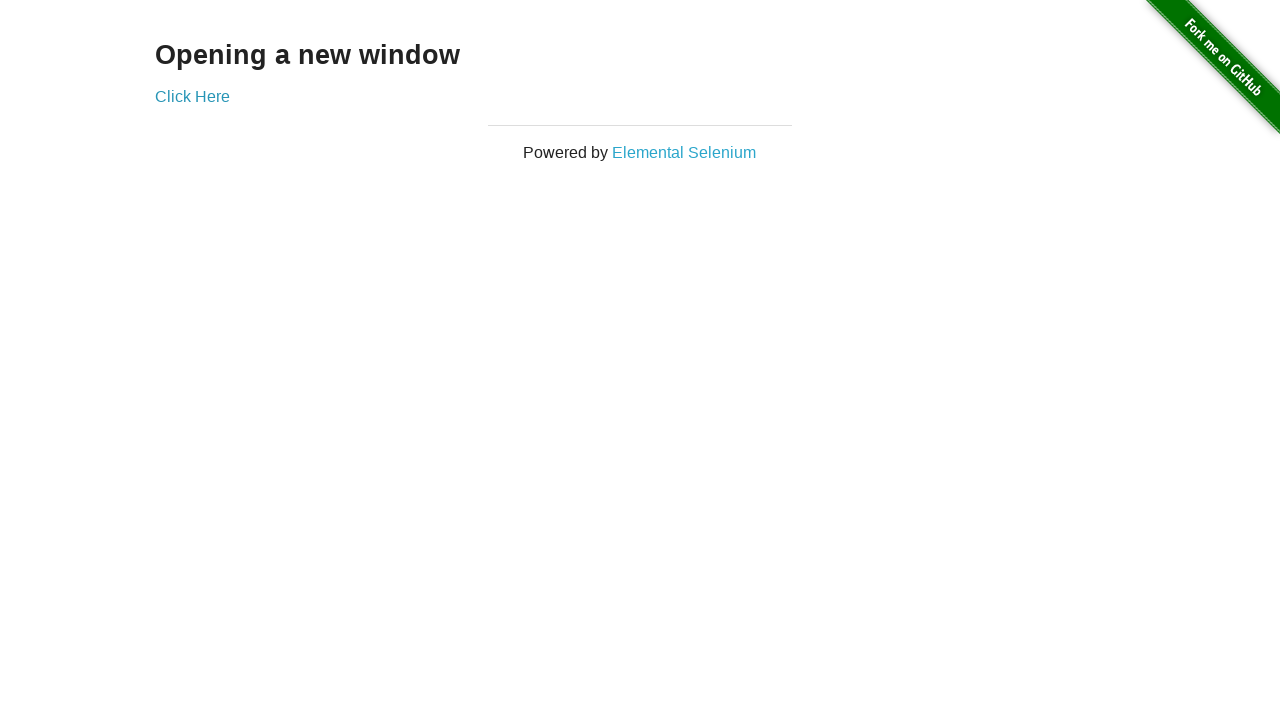

Verified new window heading text is 'New Window'
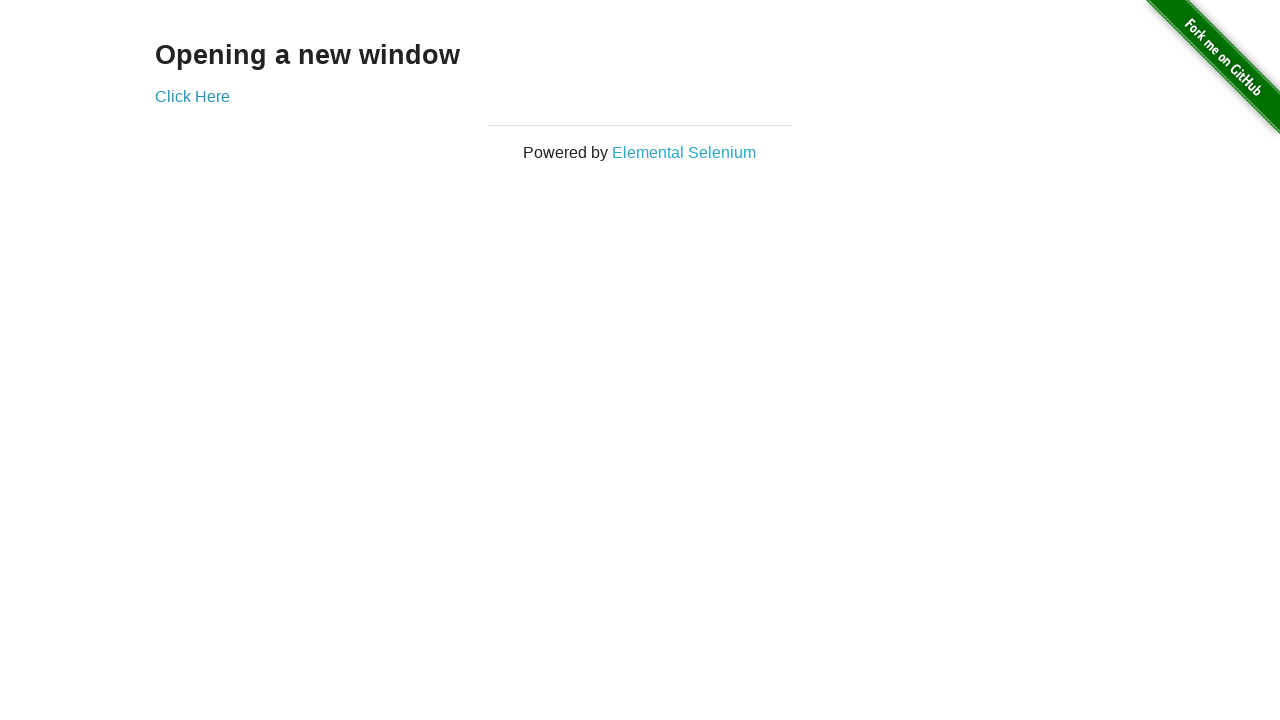

Switched back to original window and verified title is 'The Internet'
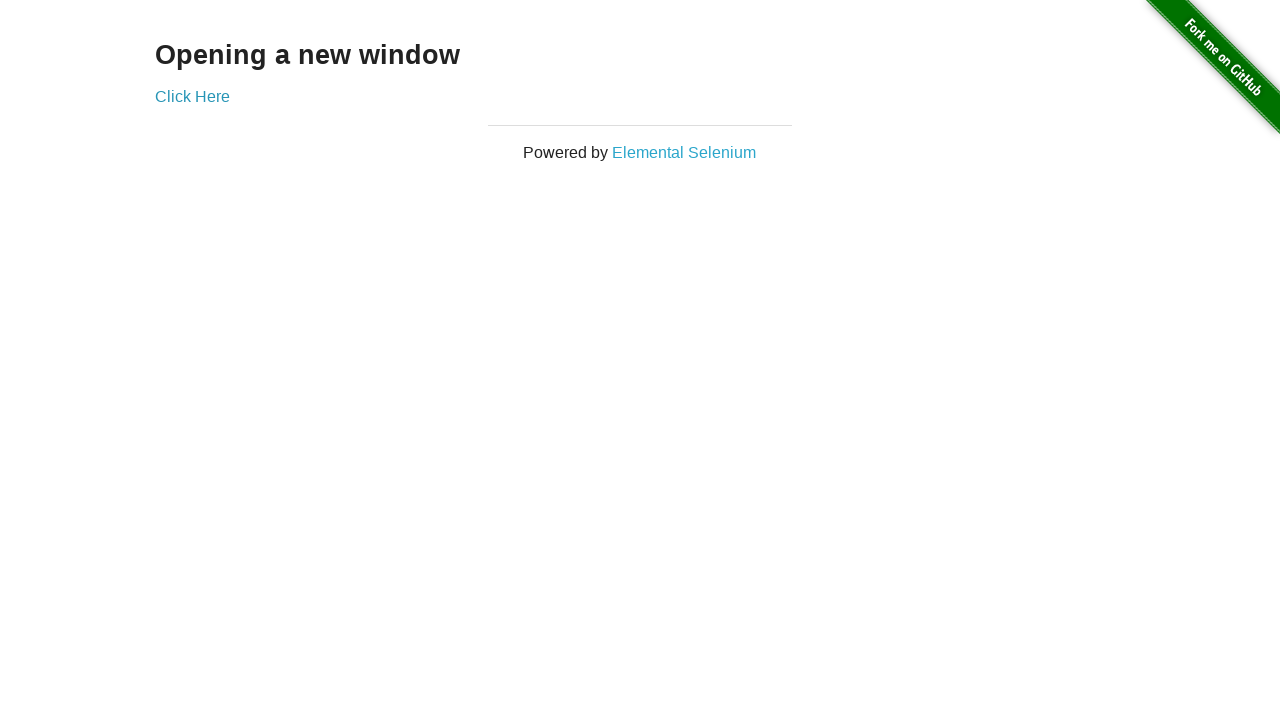

Closed the new window
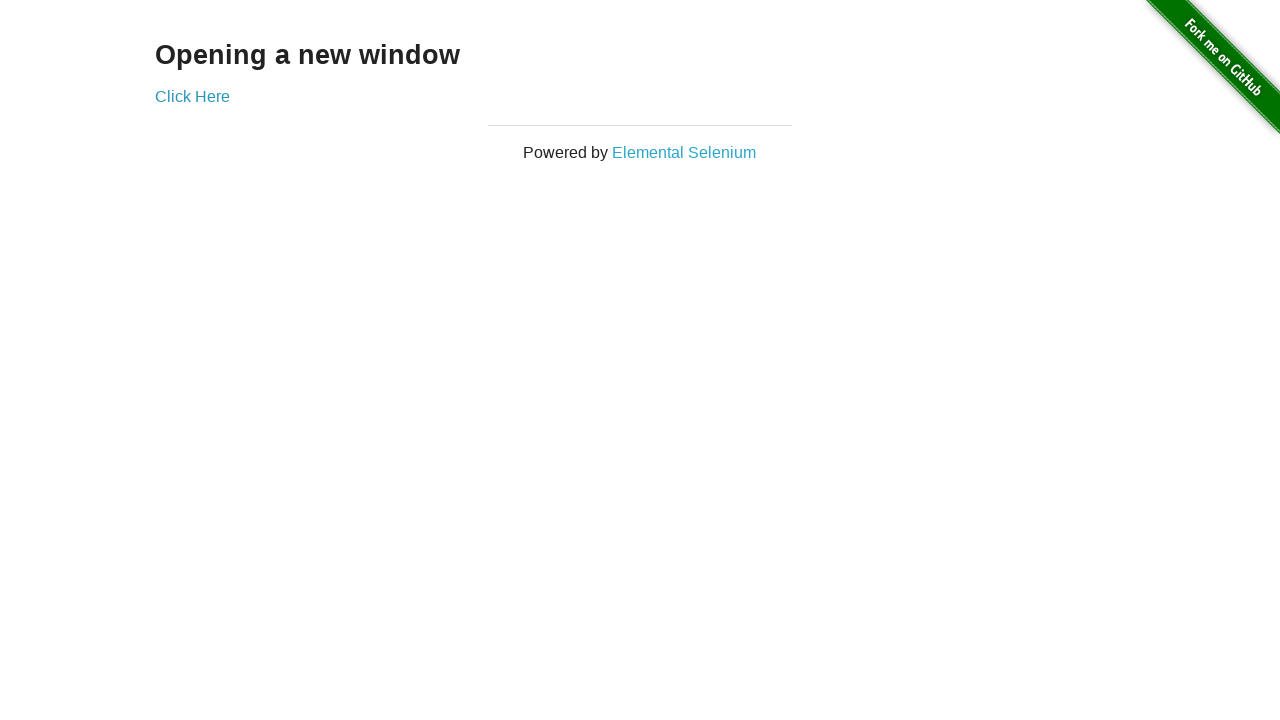

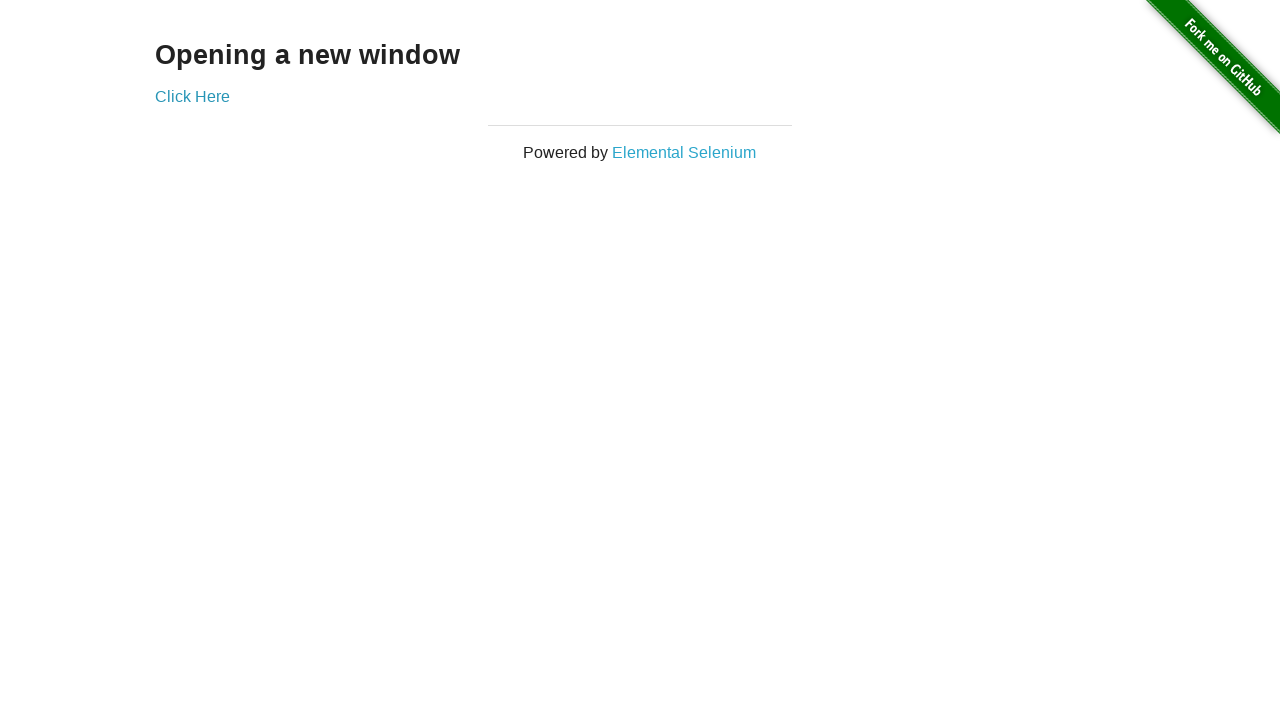